Tests Ctrl+click multi-selection by selecting non-contiguous grid items while holding the Control key.

Starting URL: http://jqueryui.com/resources/demos/selectable/display-grid.html

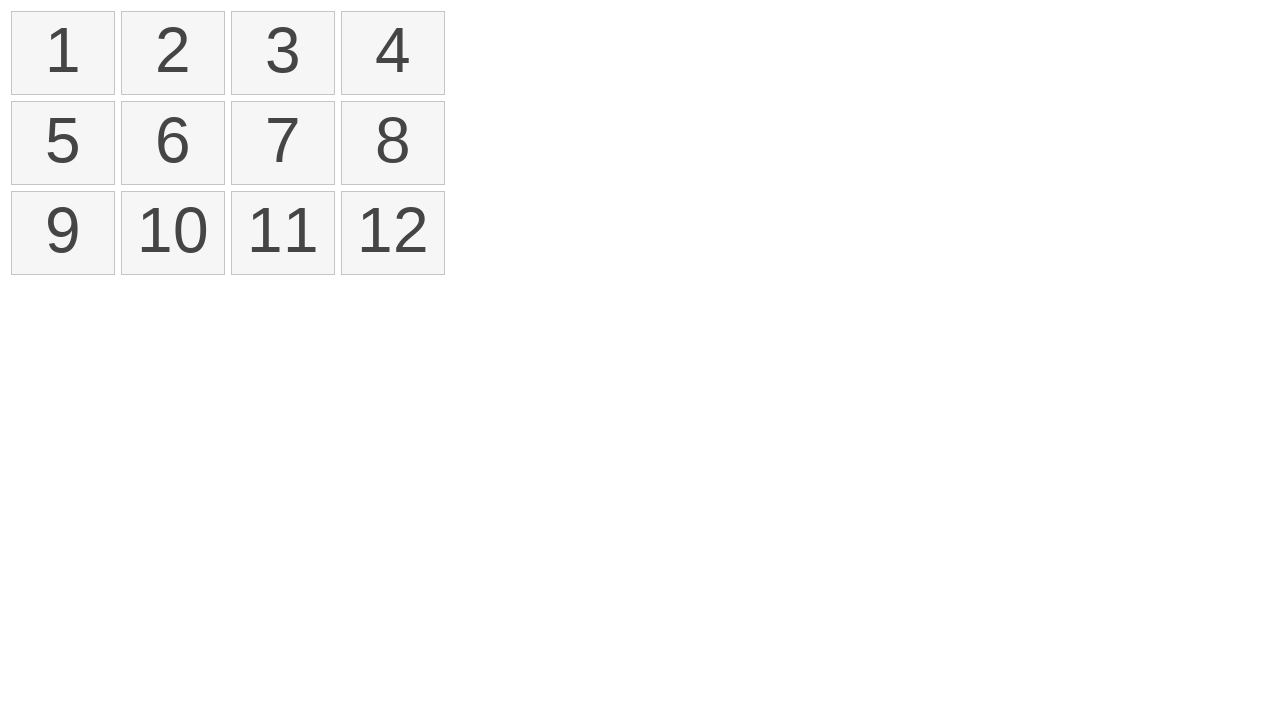

Selectable grid loaded with list items visible
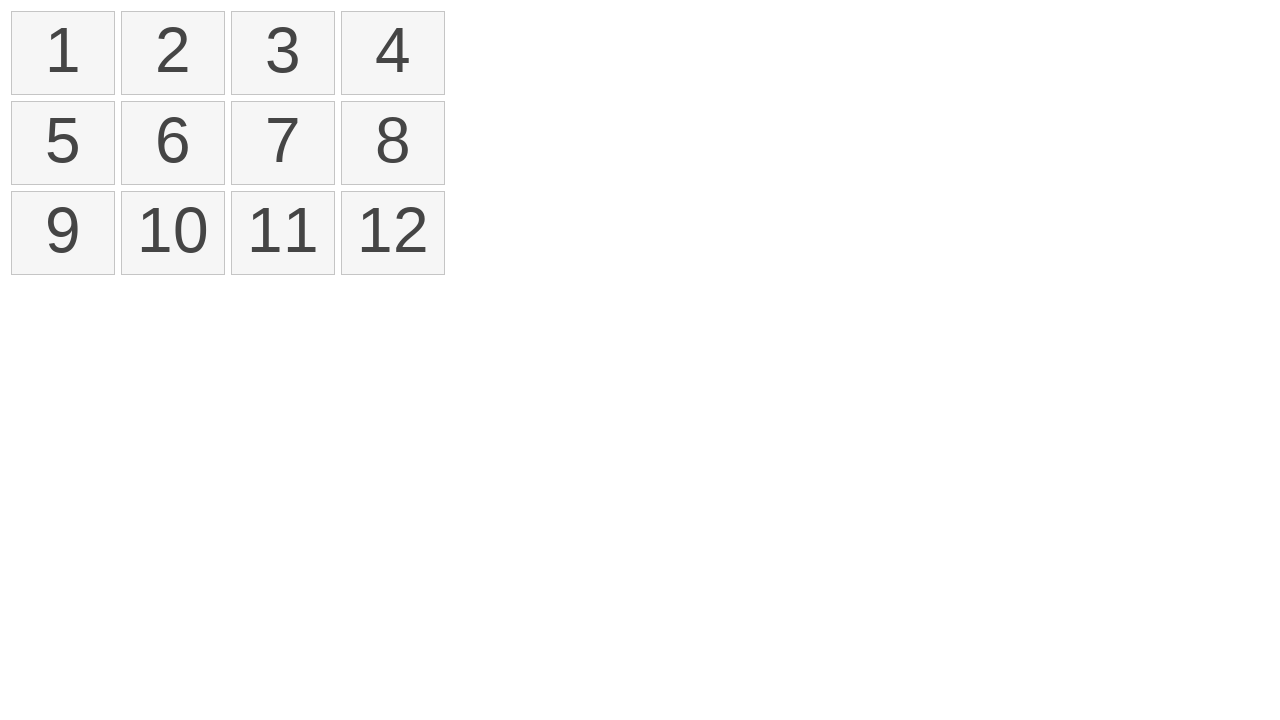

Located all selectable list items in the grid
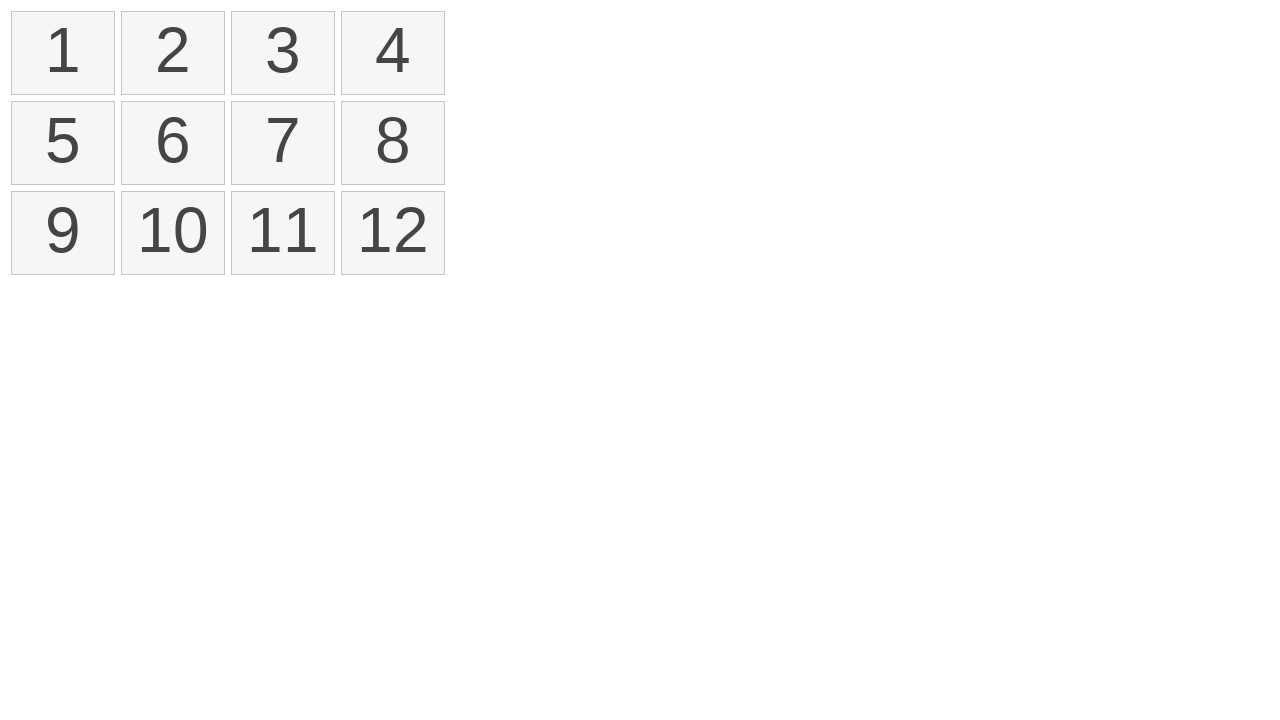

Ctrl+clicked item at index 0 at (63, 53) on ol#selectable li >> nth=0
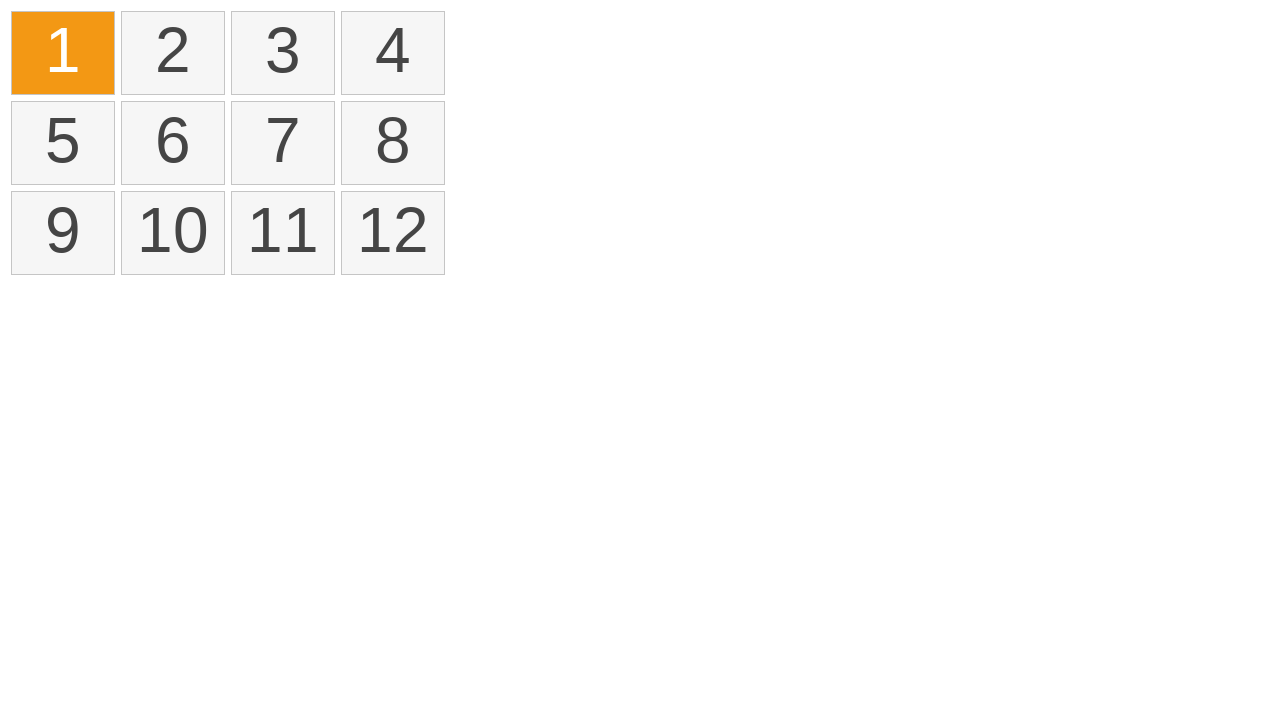

Ctrl+clicked item at index 2 at (283, 53) on ol#selectable li >> nth=2
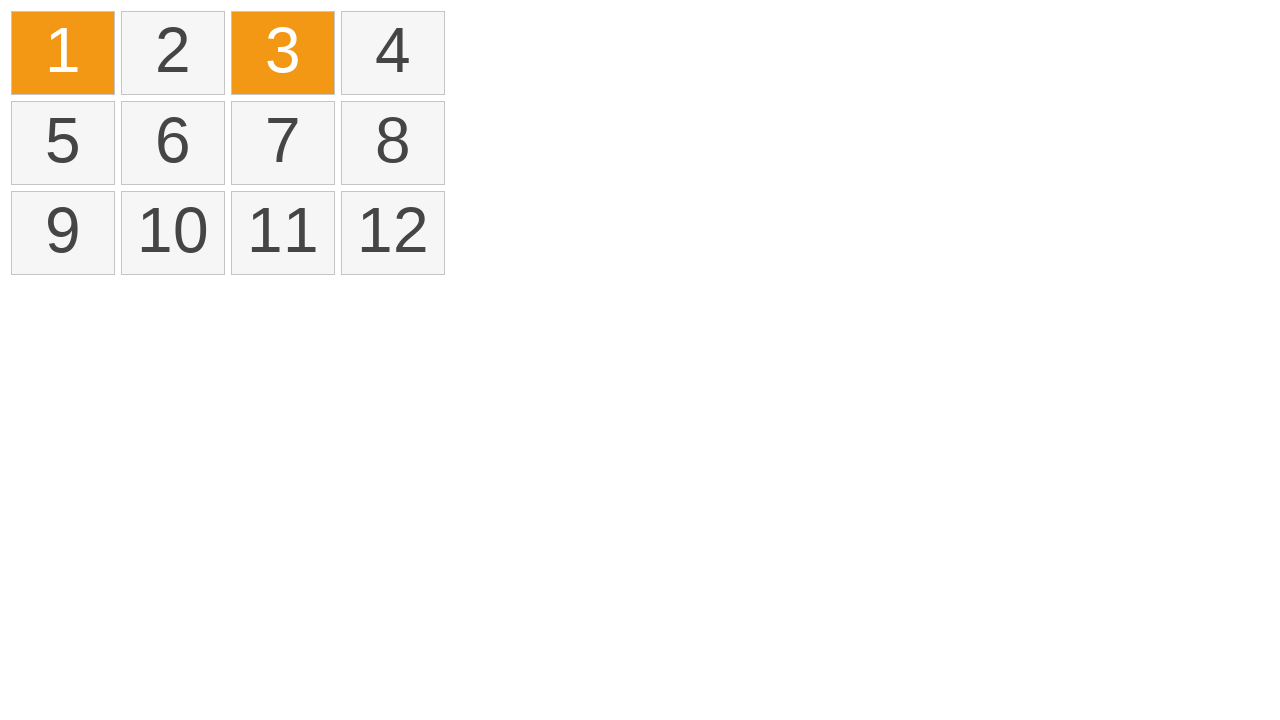

Ctrl+clicked item at index 5 at (173, 143) on ol#selectable li >> nth=5
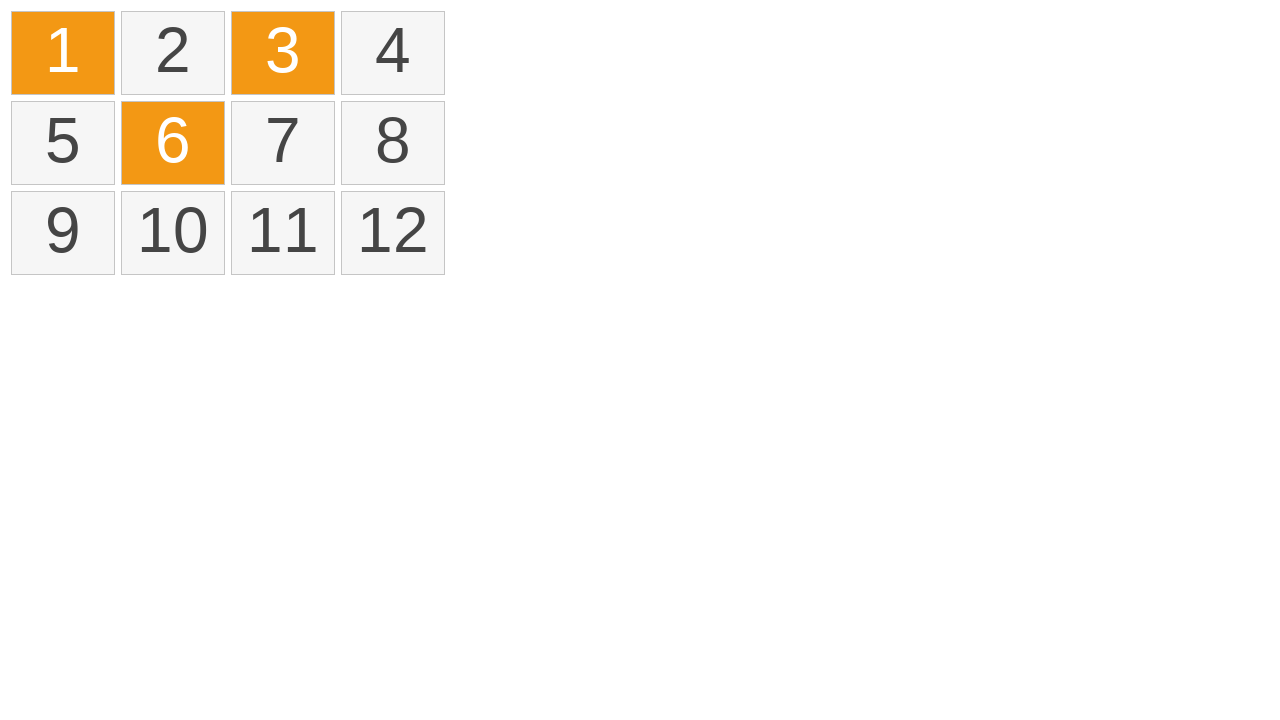

Ctrl+clicked item at index 10 at (283, 233) on ol#selectable li >> nth=10
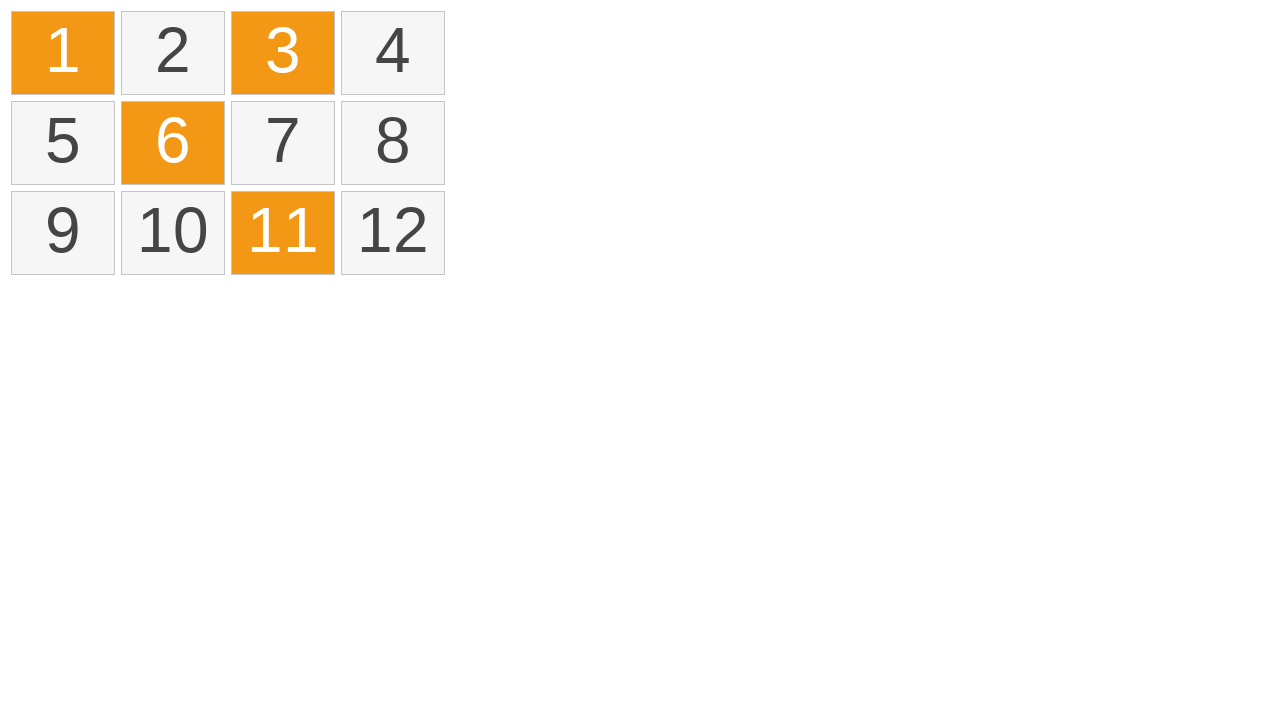

Verified that selected items are marked with ui-selected class
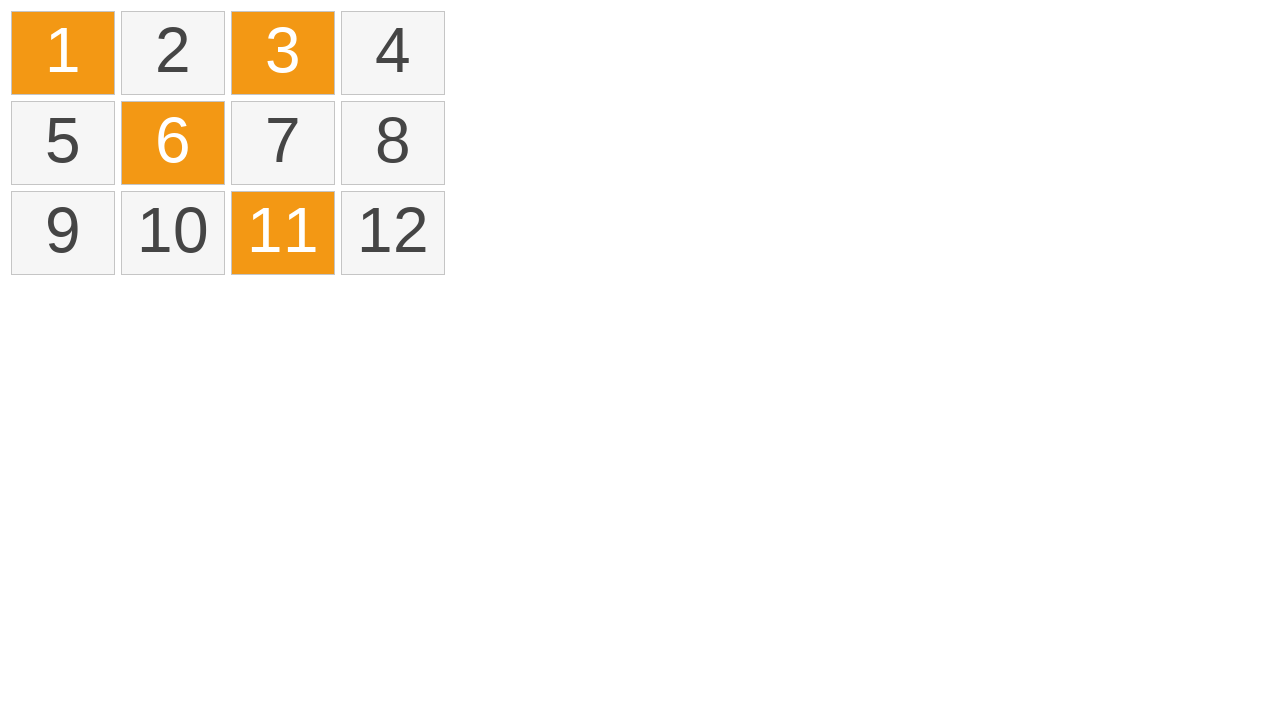

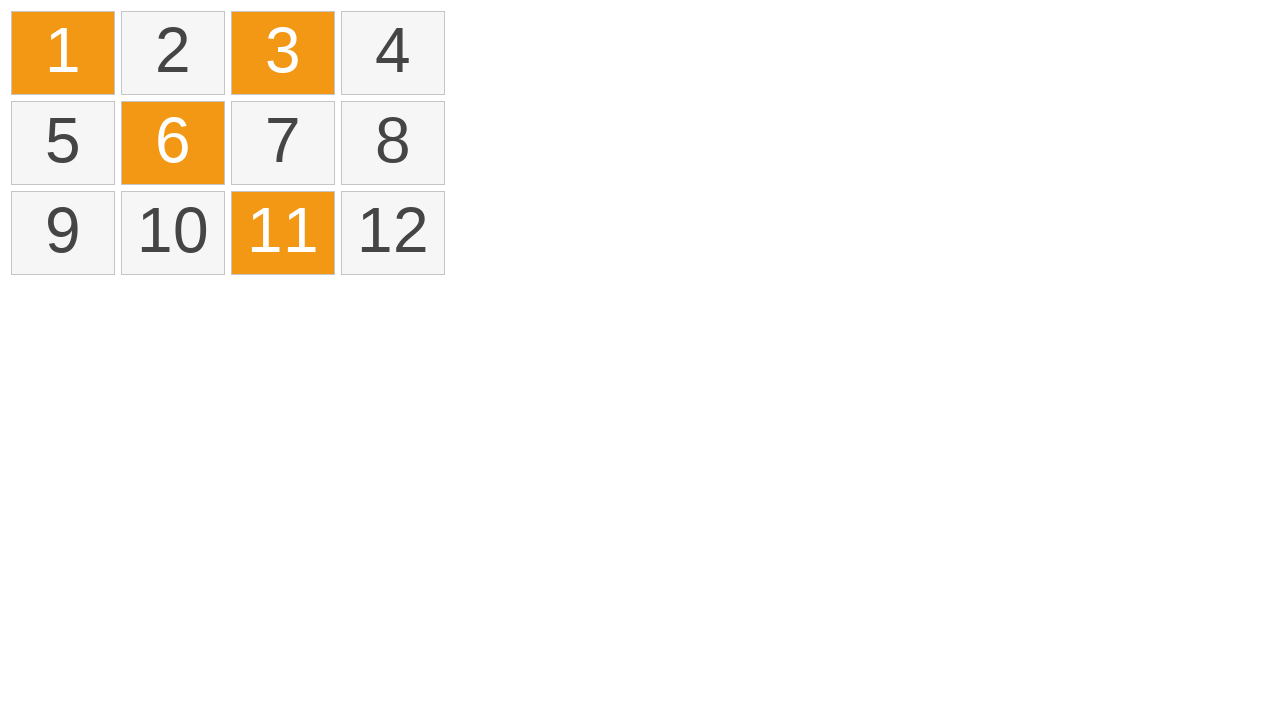